Navigates to the Adactin Hotel App website and clicks on the Google Play store download link/image

Starting URL: https://adactinhotelapp.com/

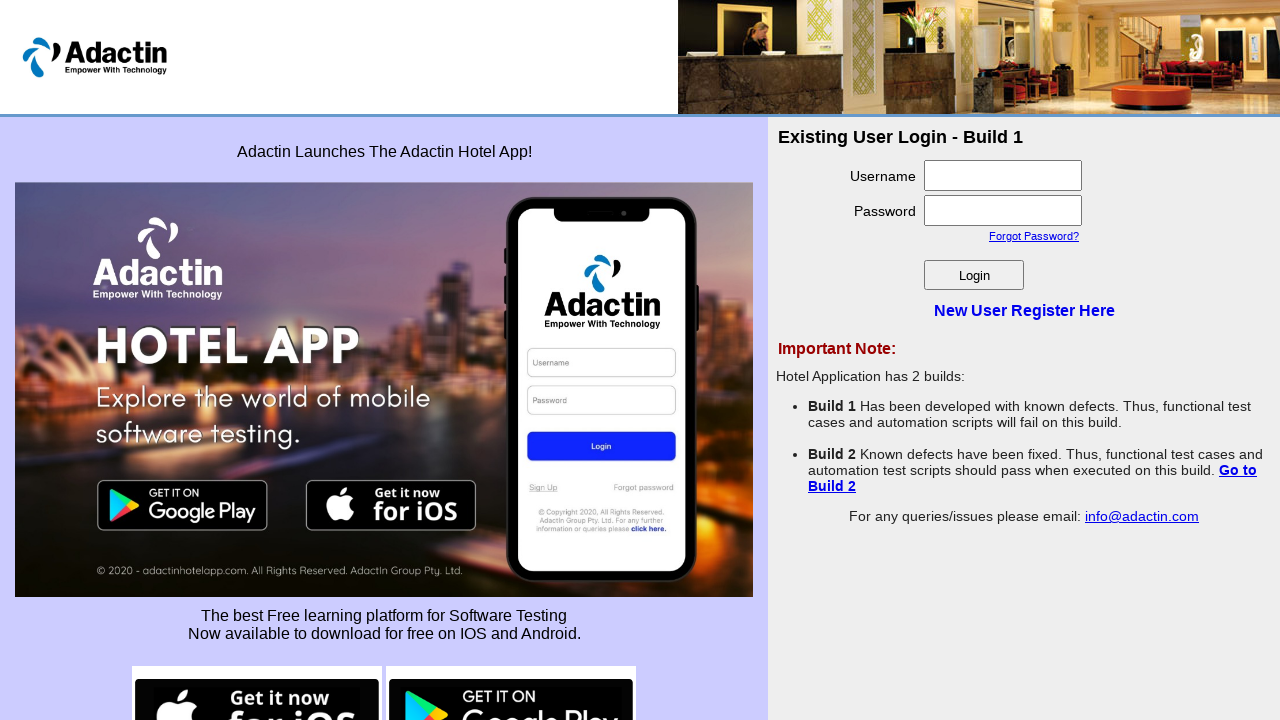

Navigated to Adactin Hotel App website
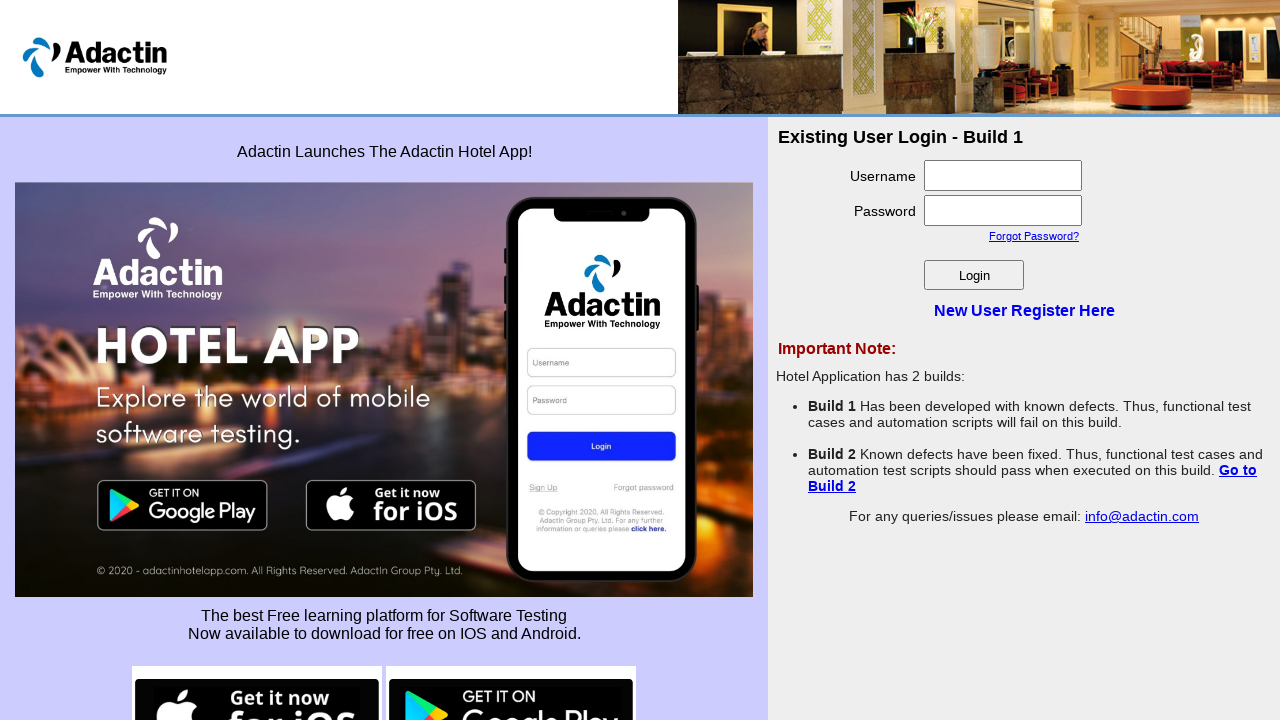

Clicked on Google Play store download link/image at (511, 670) on img[src*='google-play']
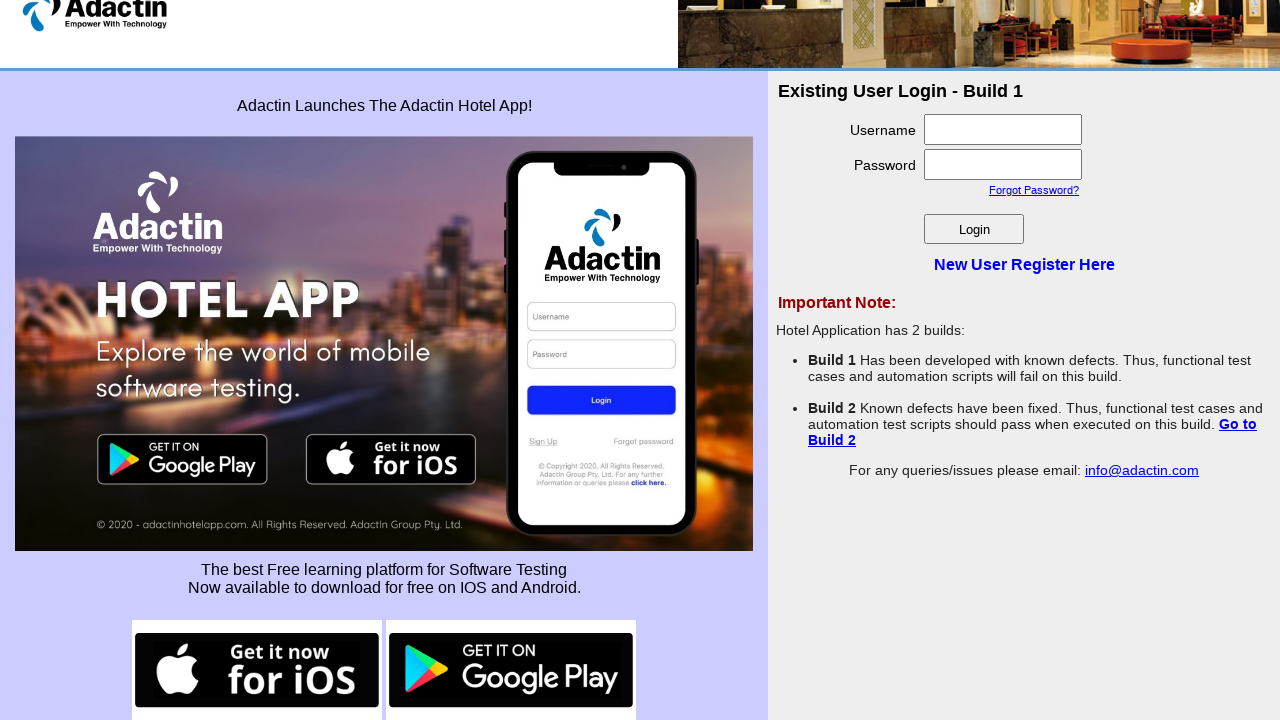

Waited 3 seconds for page navigation to complete
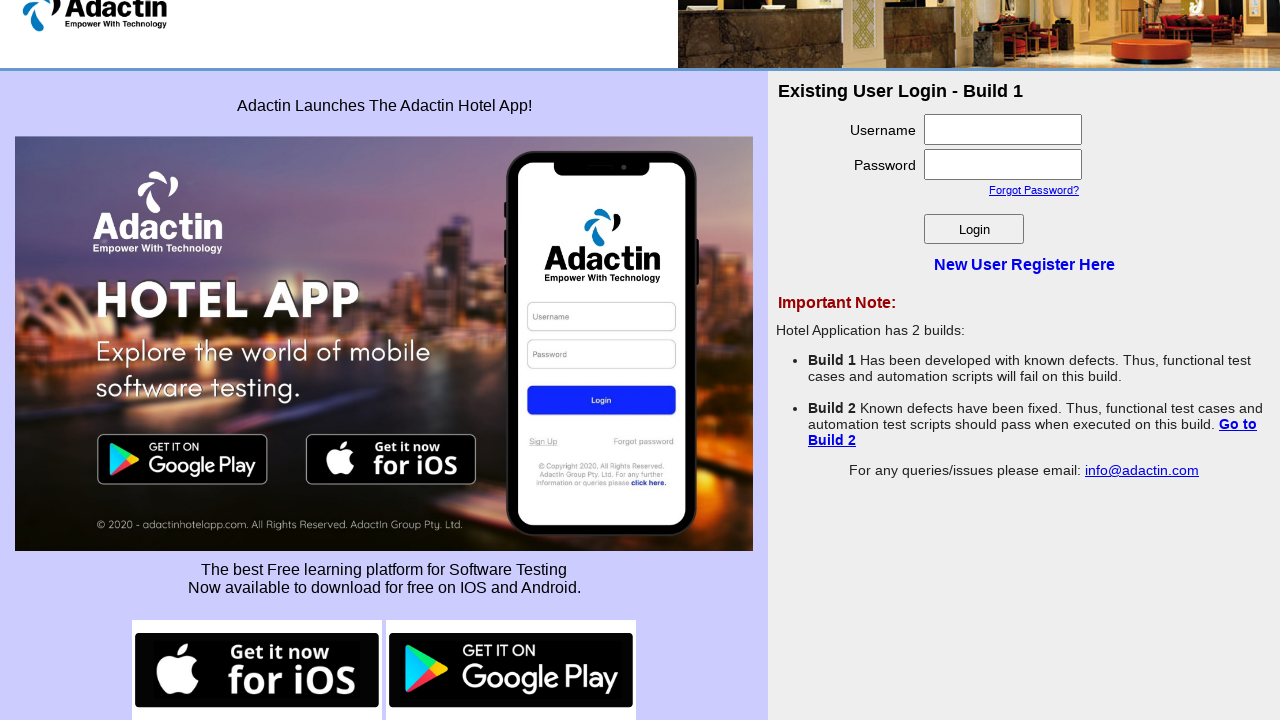

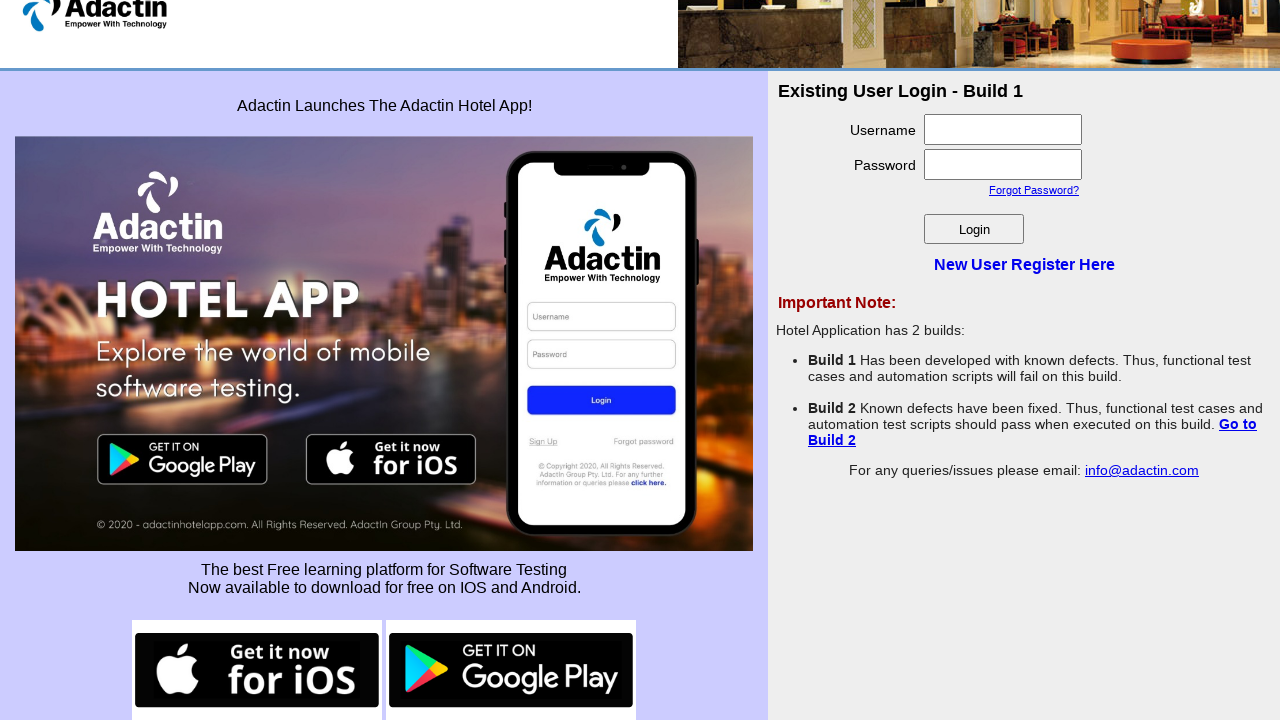